Tests navigation through different news sections on a hospital website by clicking on various news links and returning to homepage via logo

Starting URL: https://online-web-mauve.vercel.app/

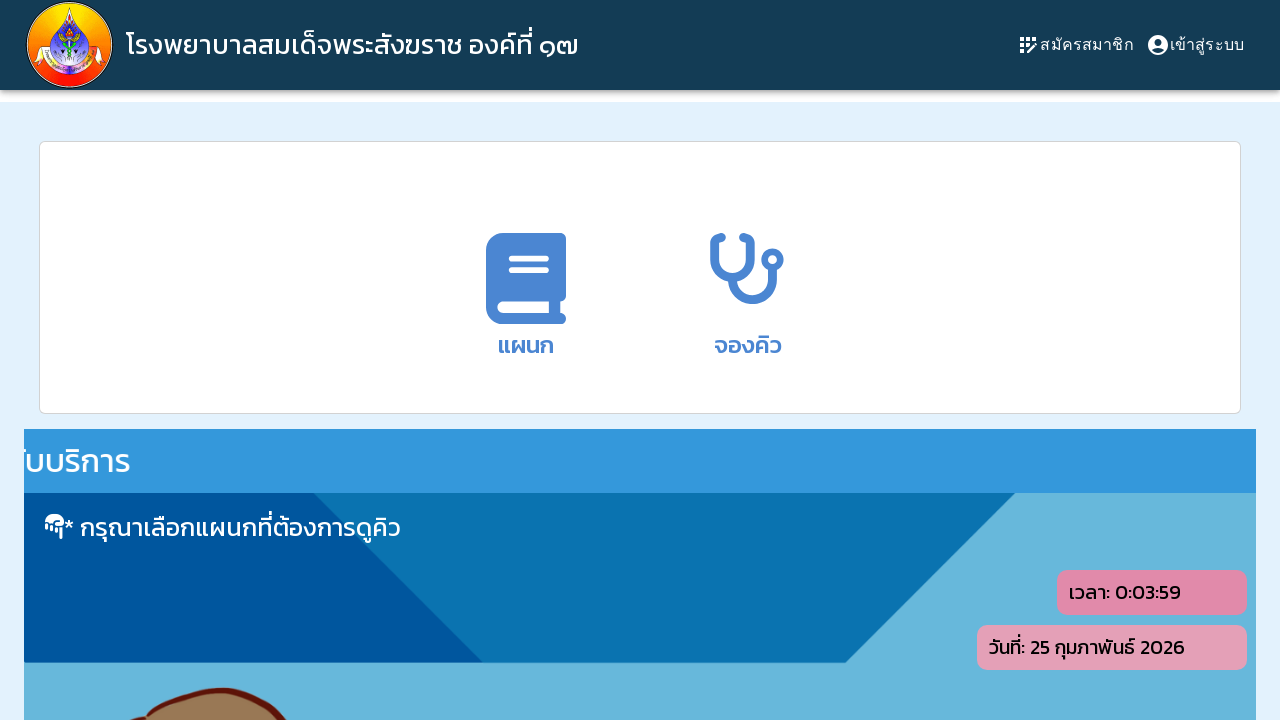

Scrolled to News section
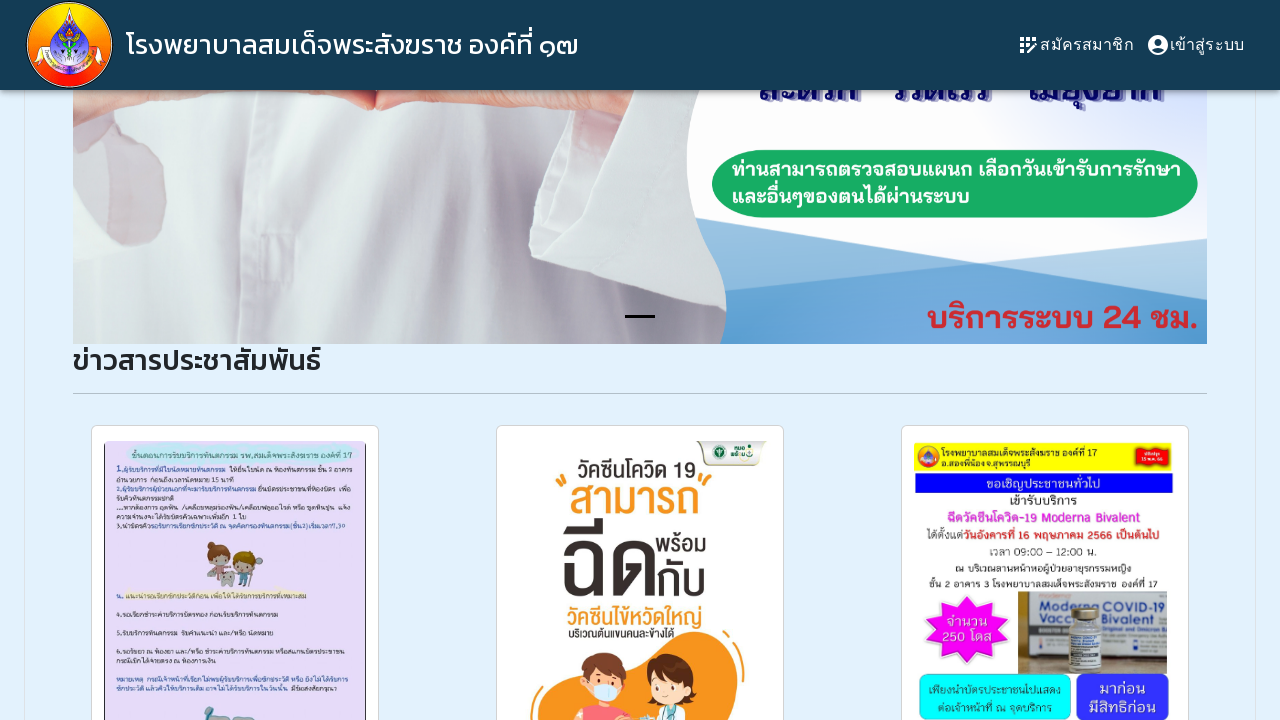

Clicked on dental service news link at (318, 360) on #Newsdentalservice
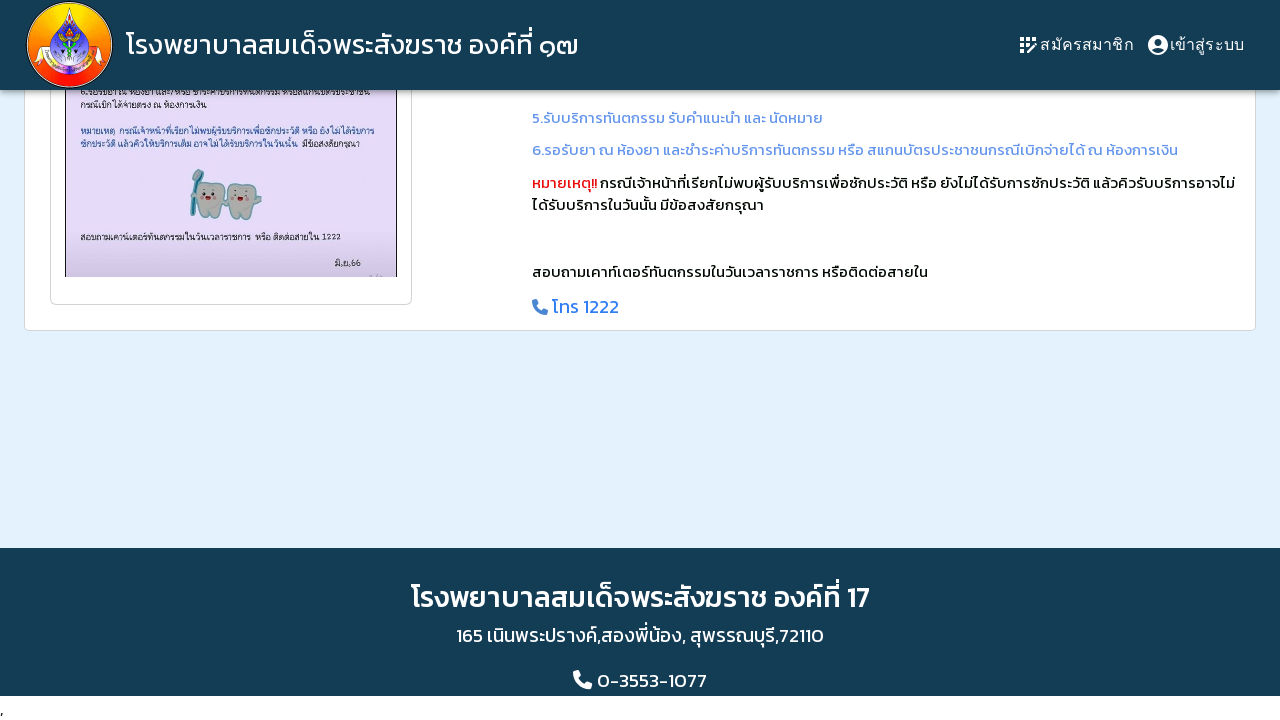

Scrolled up to top of page
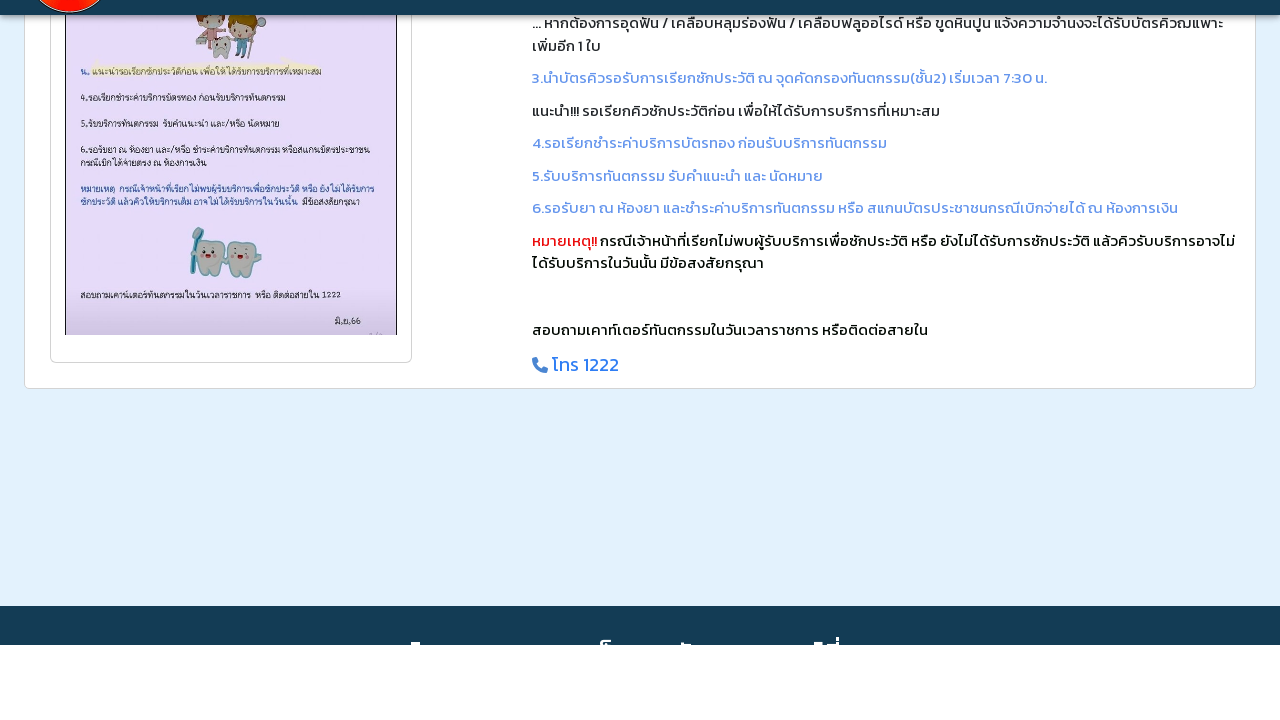

Clicked hospital logo to return to homepage at (69, 45) on #HospitalLogo\.17
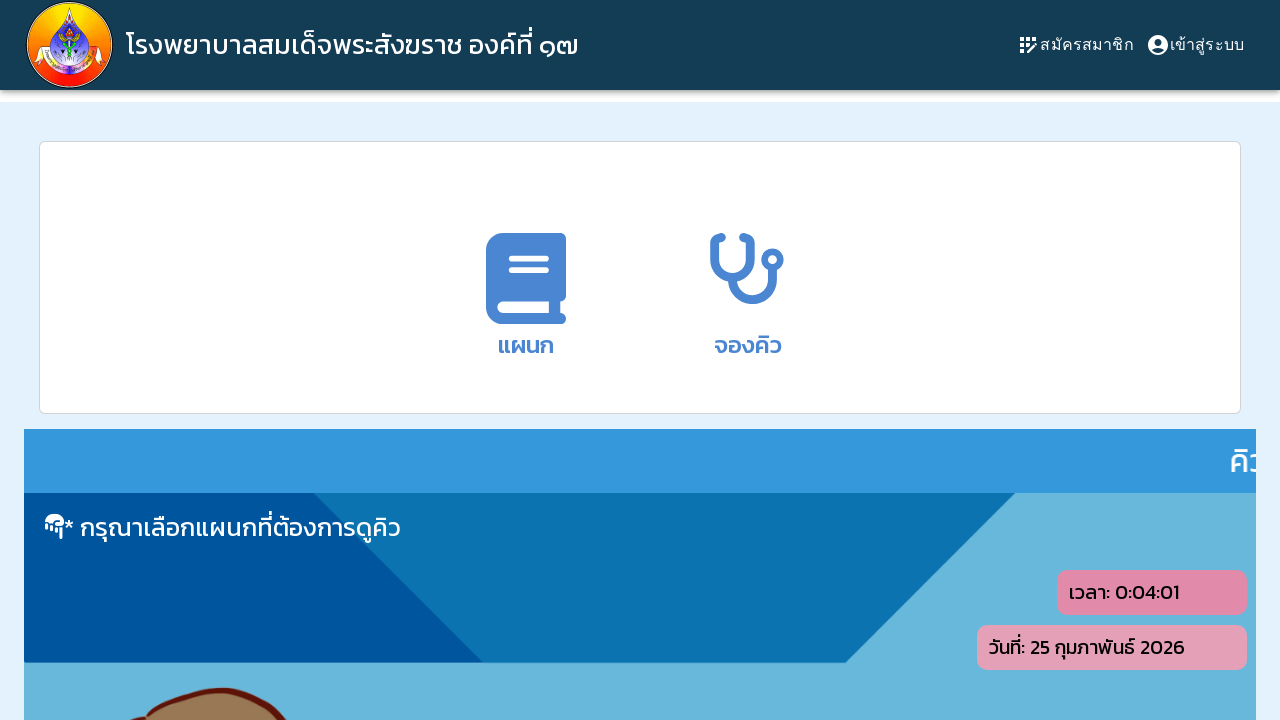

Scrolled to News section again
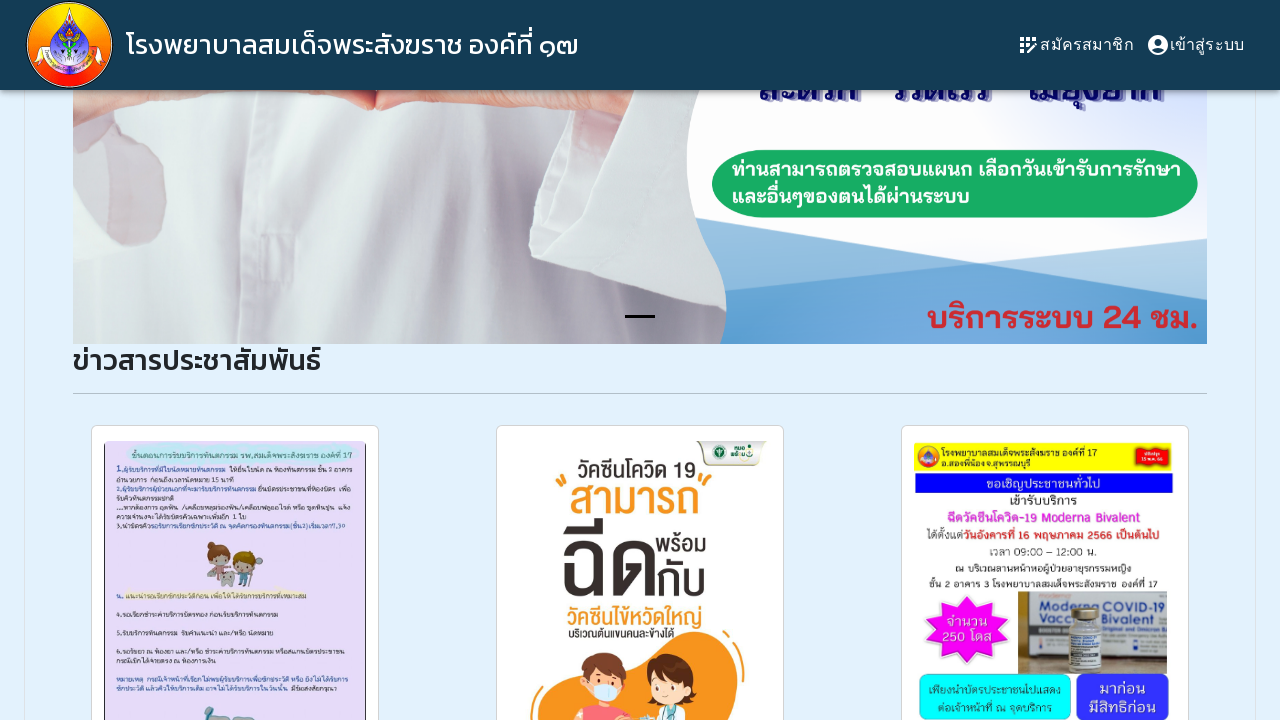

Clicked on flu vaccine news link at (722, 360) on #Newsfluvaccine
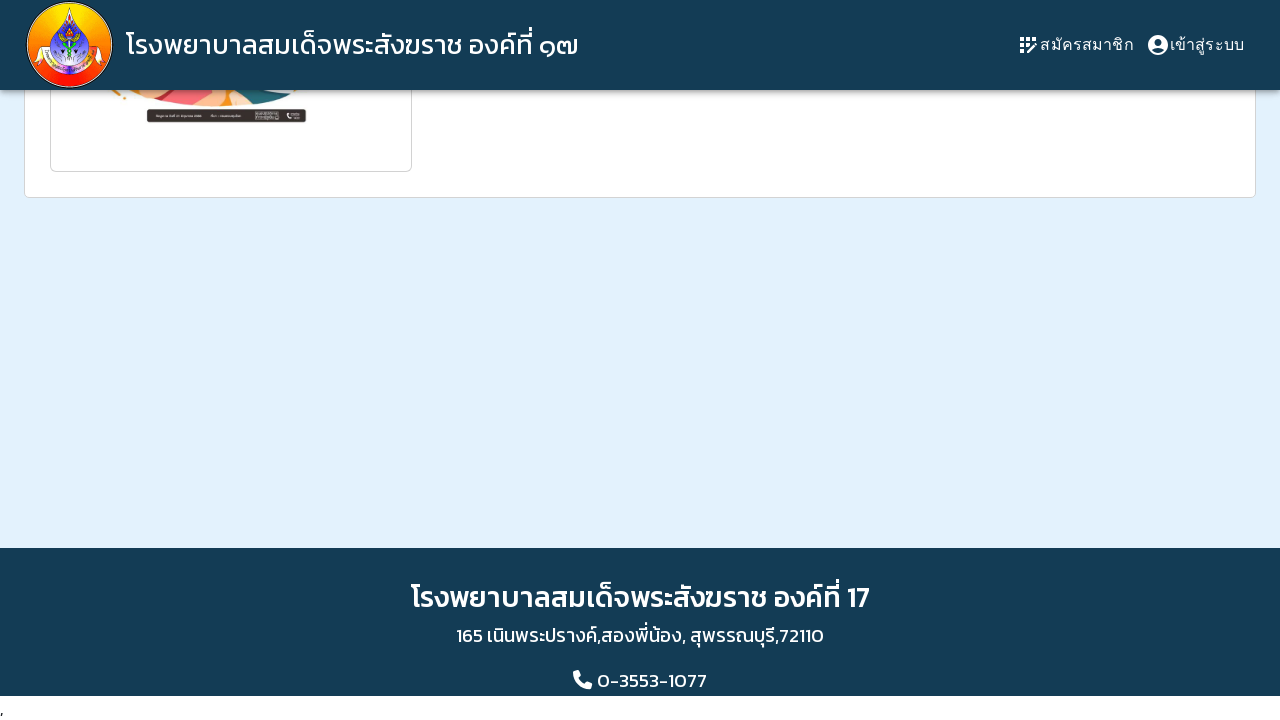

Scrolled up to top of page
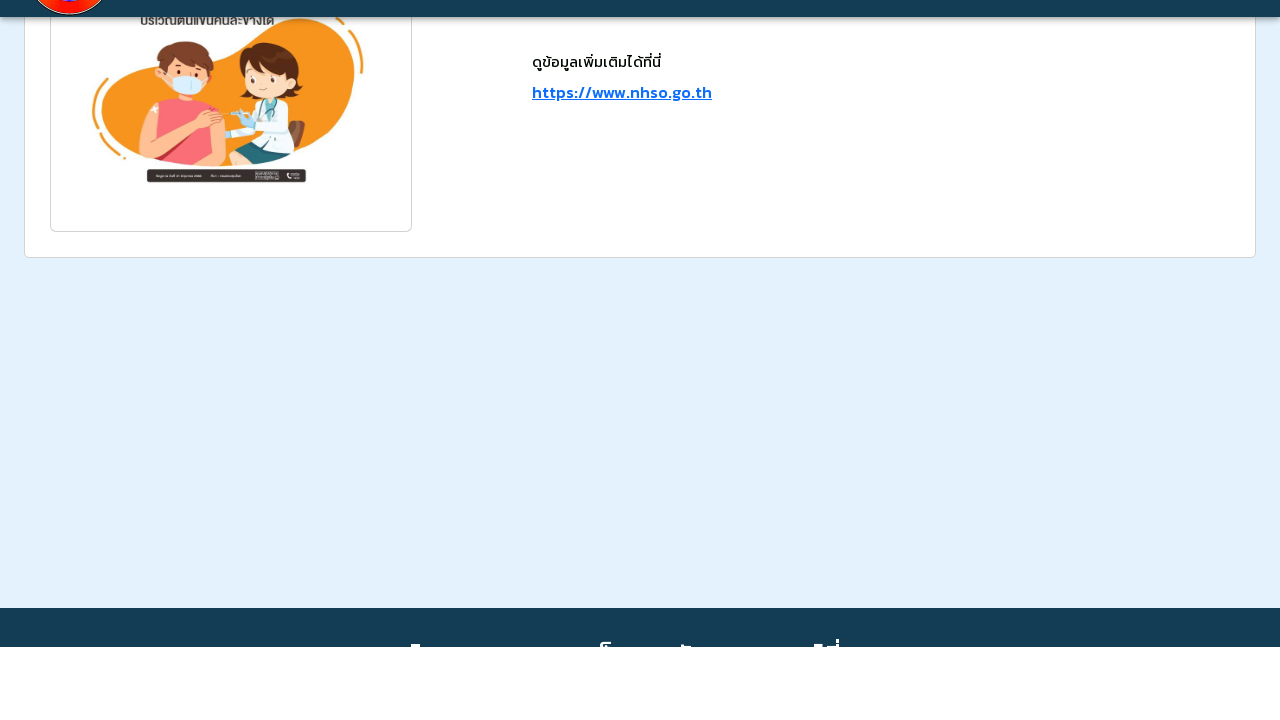

Clicked hospital logo to return to homepage at (69, 45) on #HospitalLogo\.17
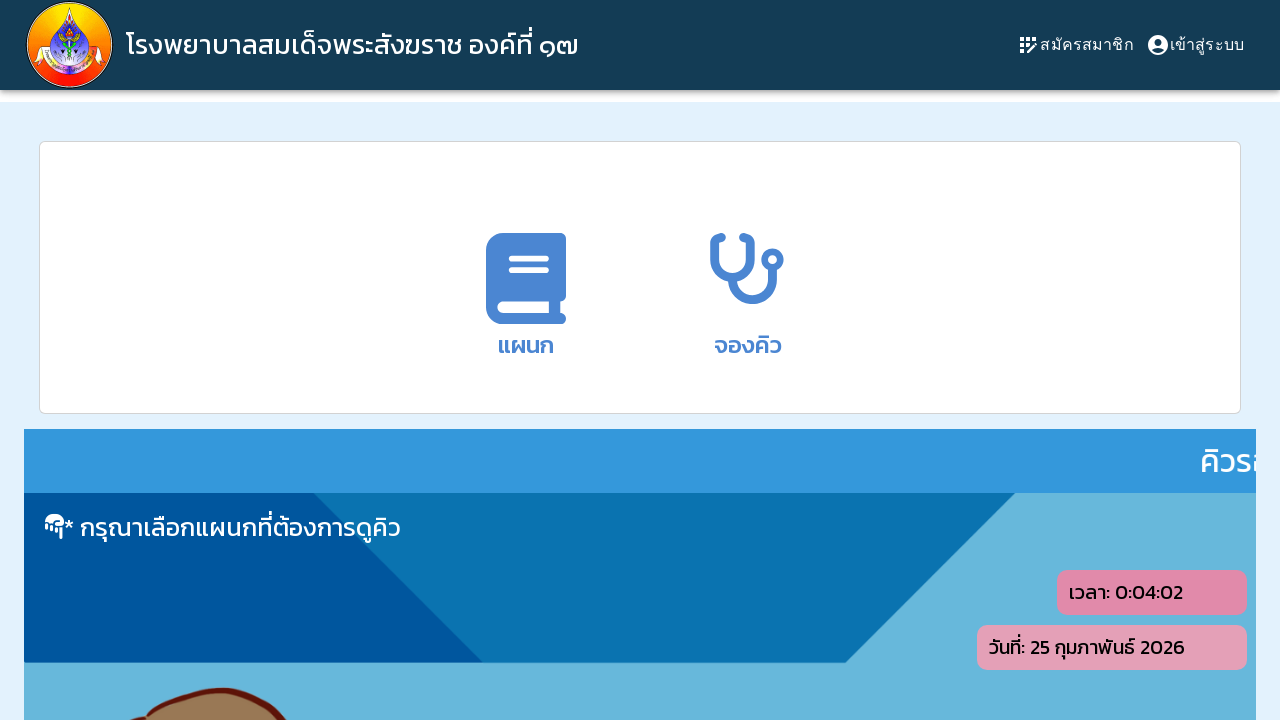

Scrolled to News section
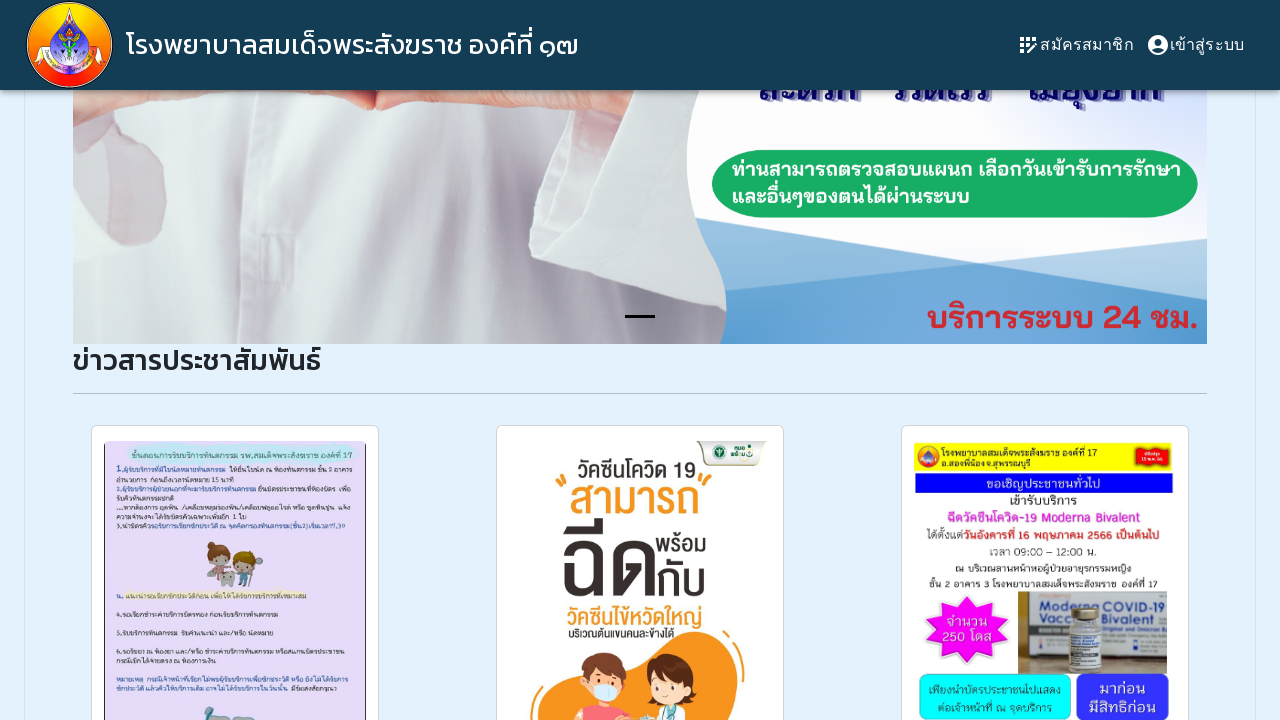

Clicked on Moderna bivalent news link at (1128, 360) on #NewsModernaBivalent
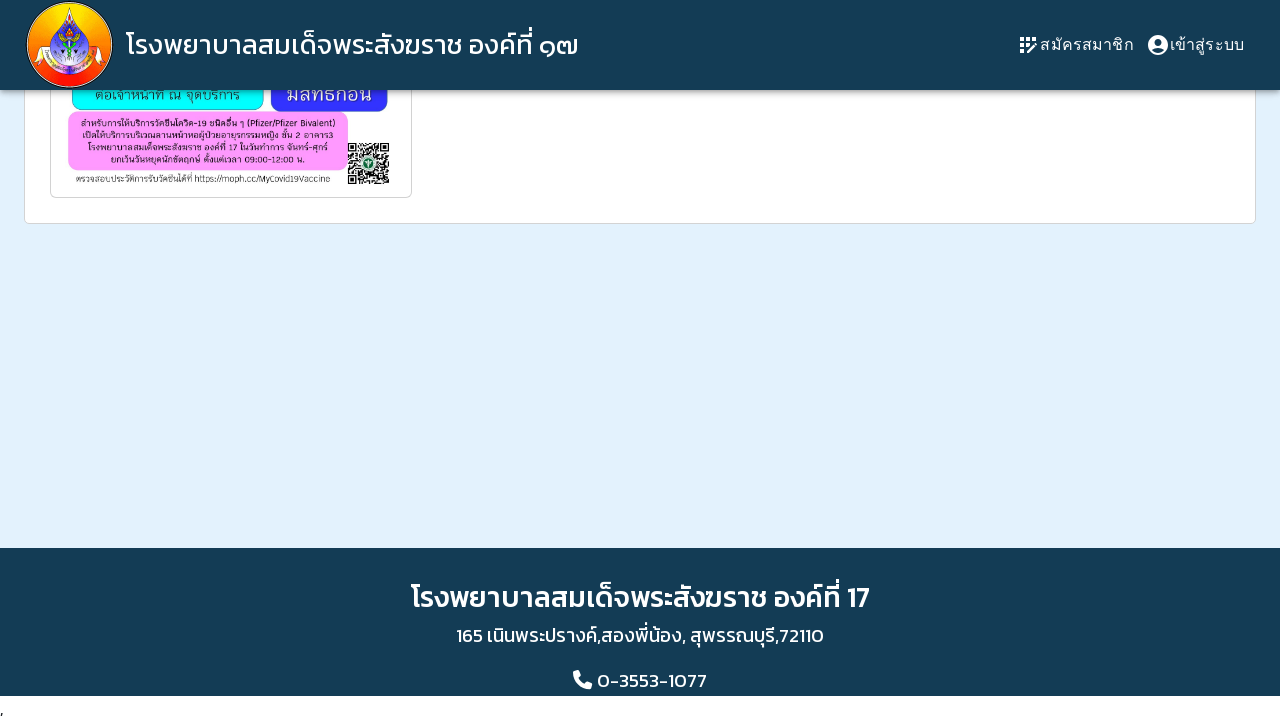

Scrolled up to top of page
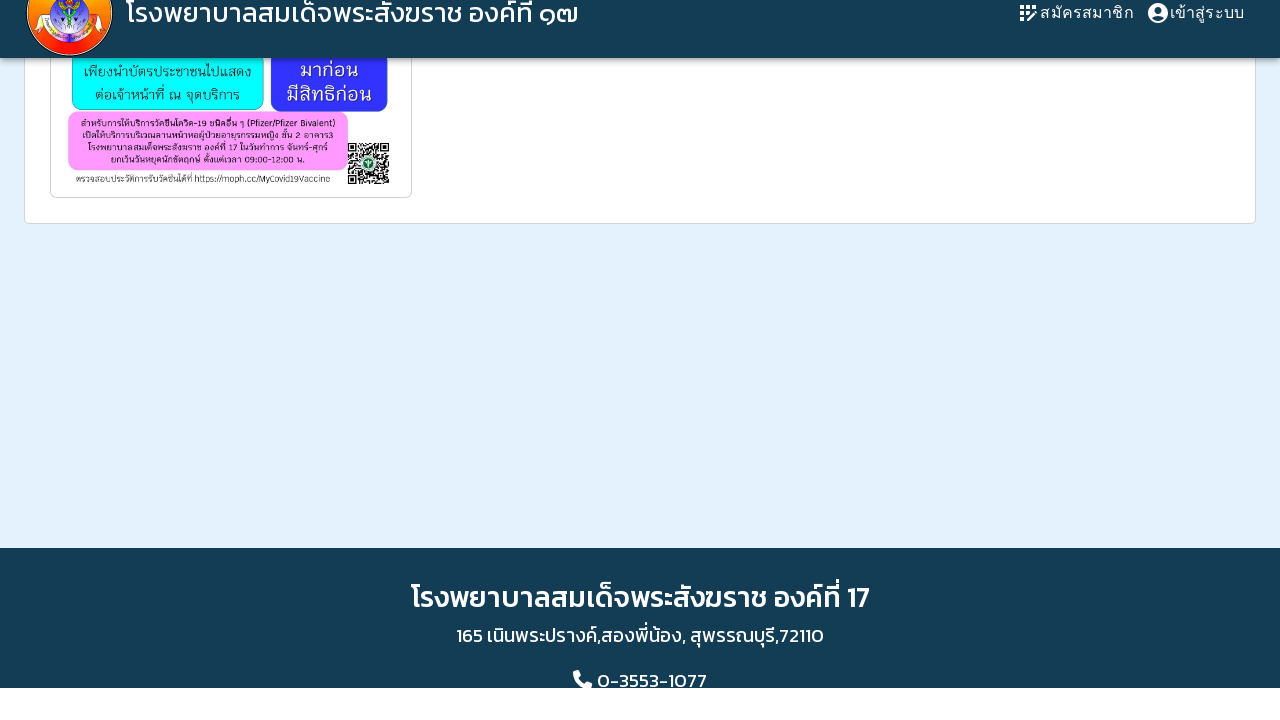

Clicked hospital logo to return to homepage at (69, 45) on #HospitalLogo\.17
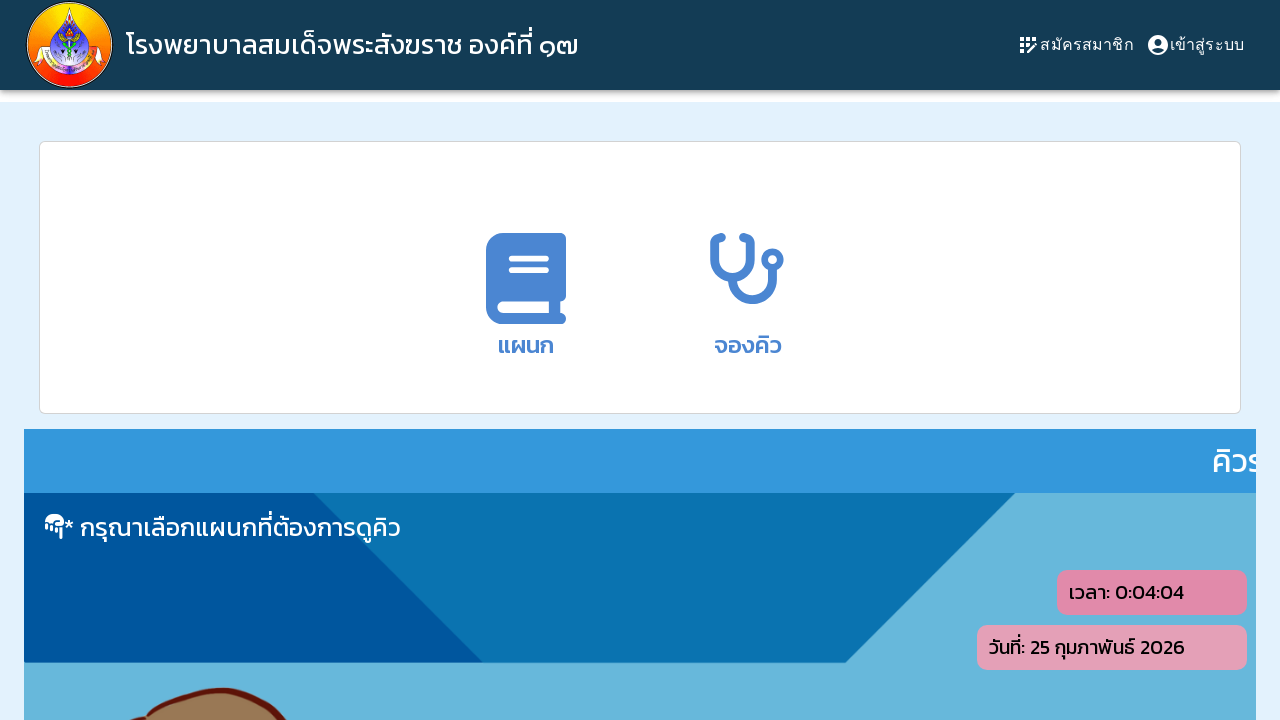

Scrolled to food news section
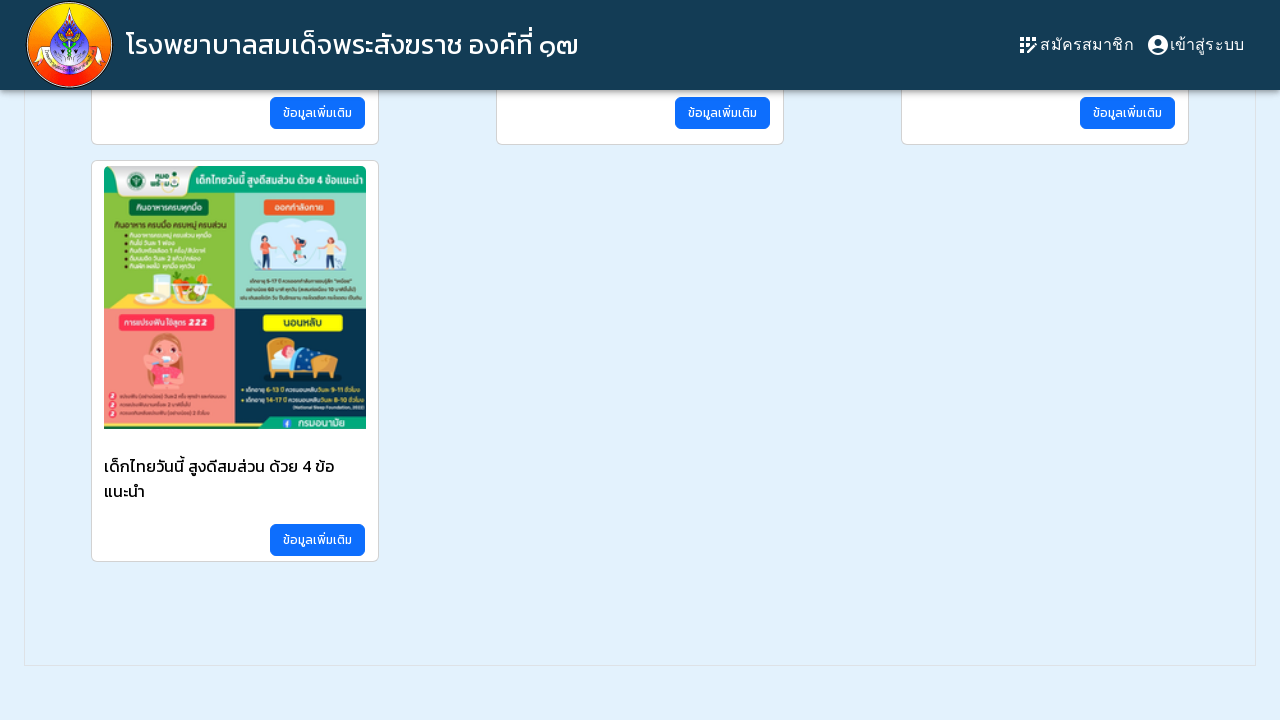

Clicked on food news link at (318, 540) on #Newsfood
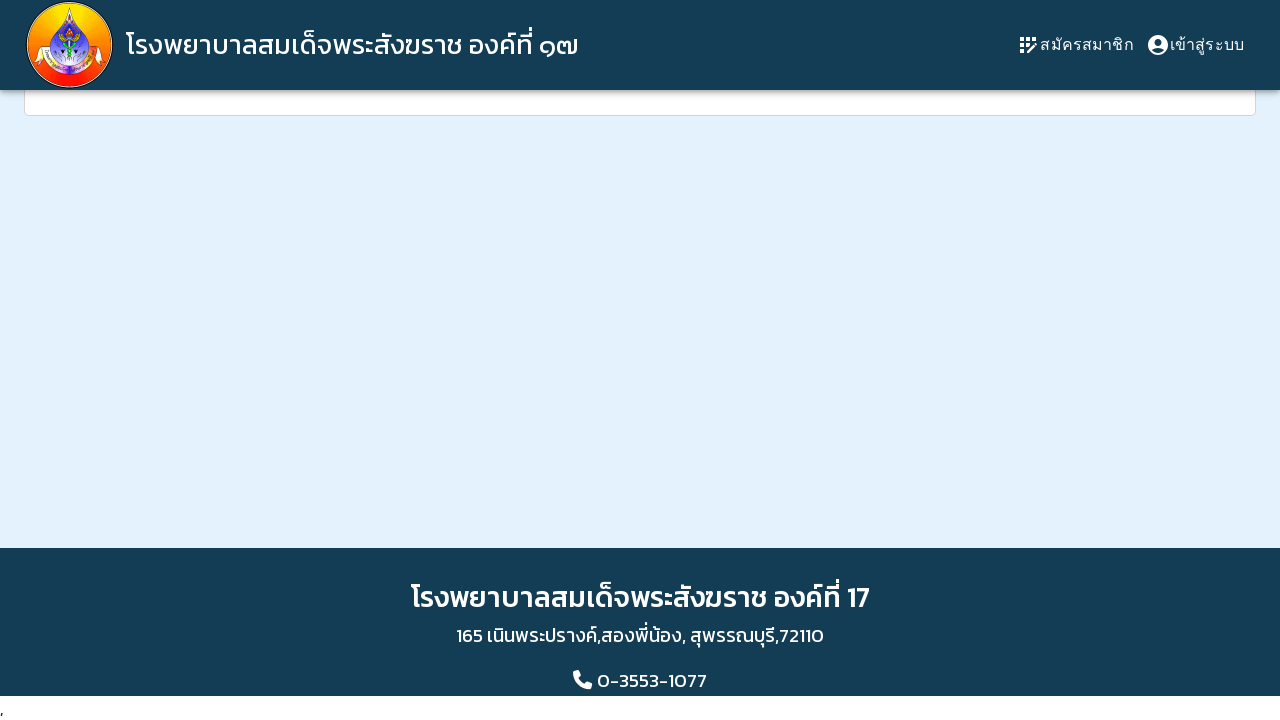

Scrolled up to top of page
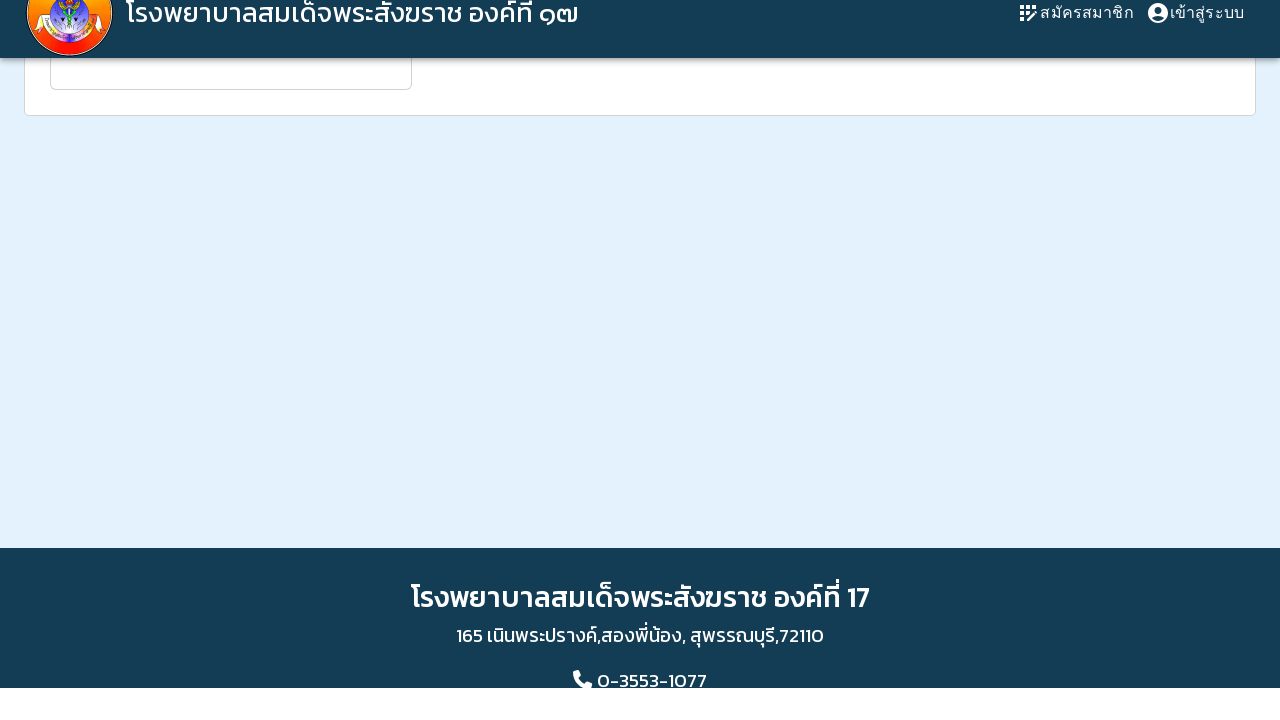

Clicked hospital logo to return to homepage at (69, 45) on #HospitalLogo\.17
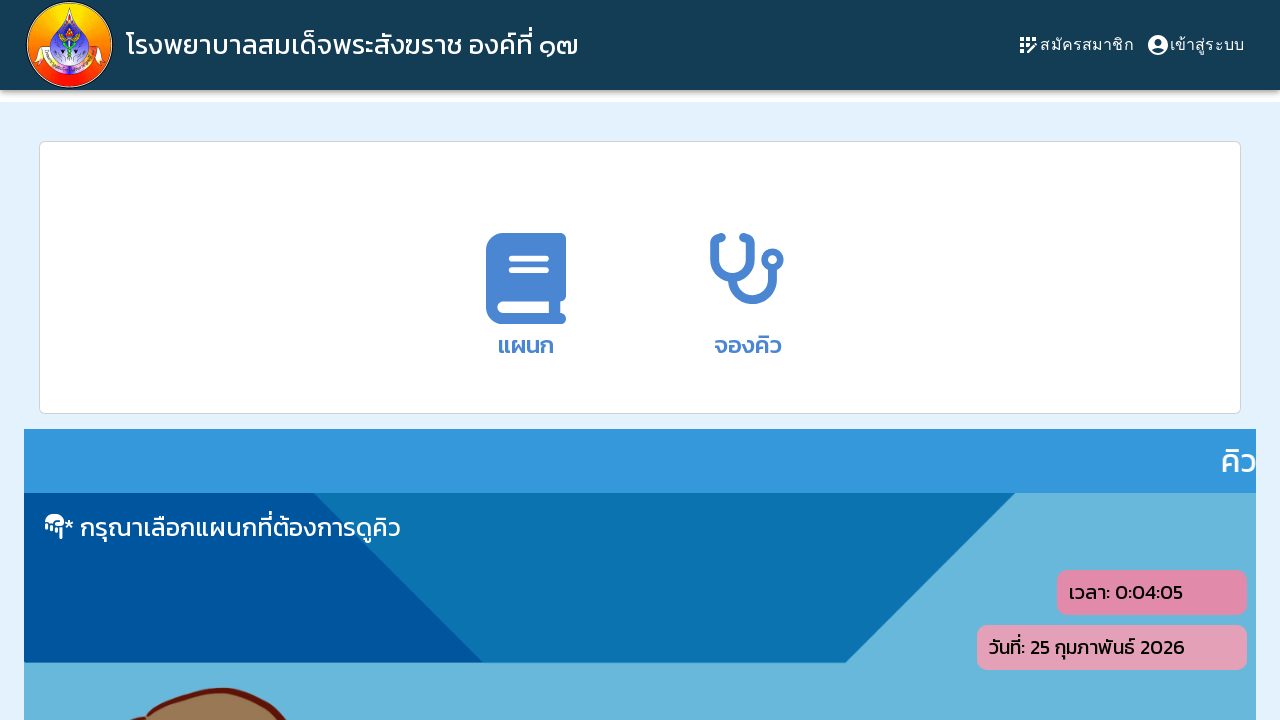

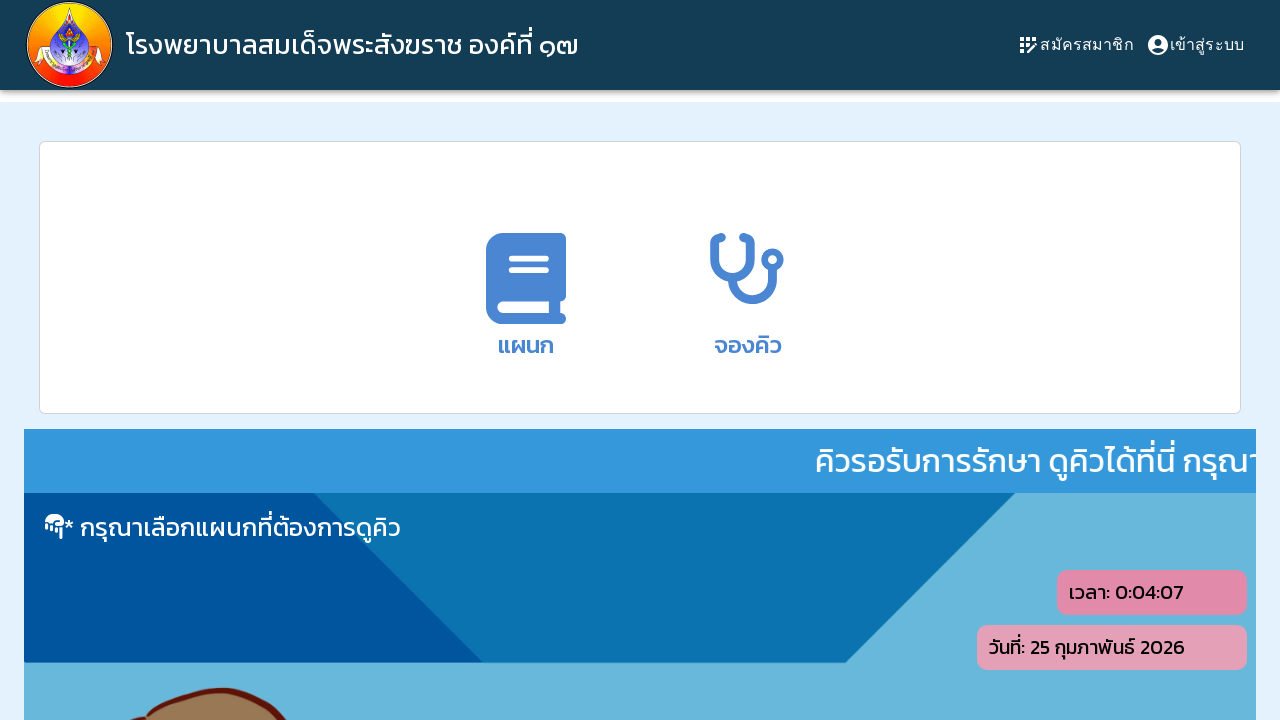